Verifies that the "Log In" button on the NextBase CRM login page displays the expected text "Log In" by checking the button's value attribute.

Starting URL: https://login1.nextbasecrm.com/

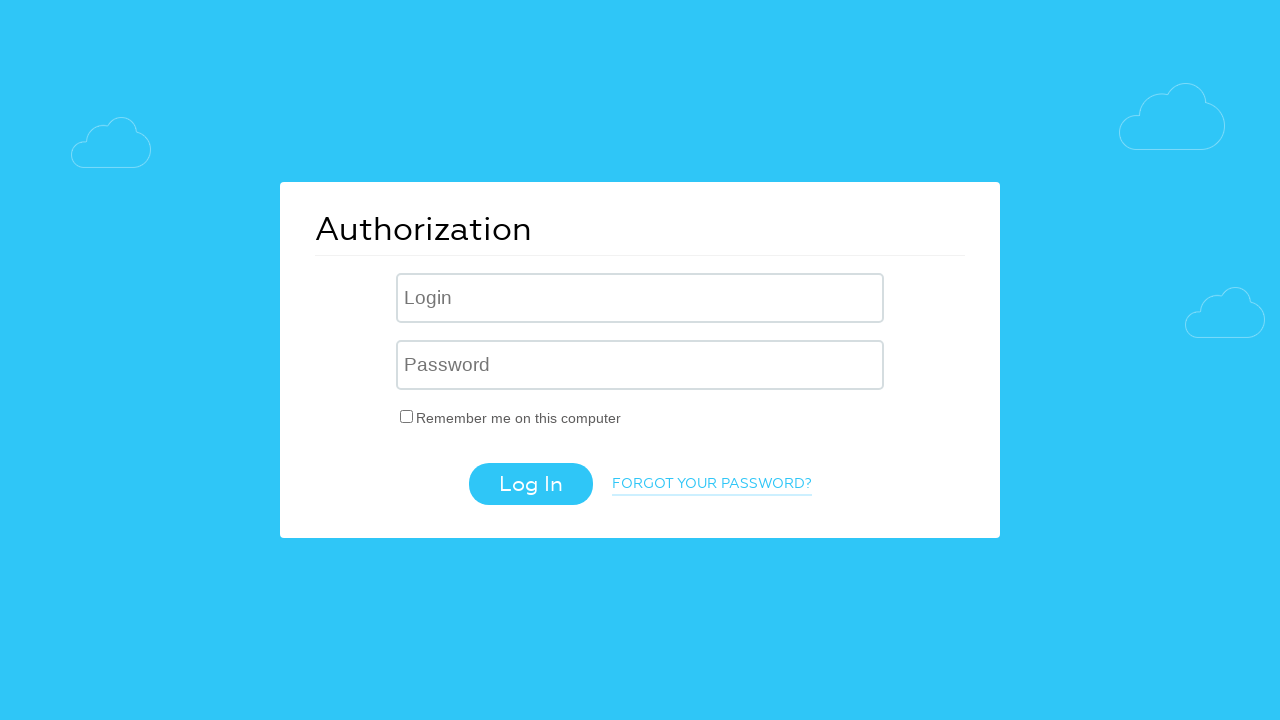

Waited for Log In button to be visible
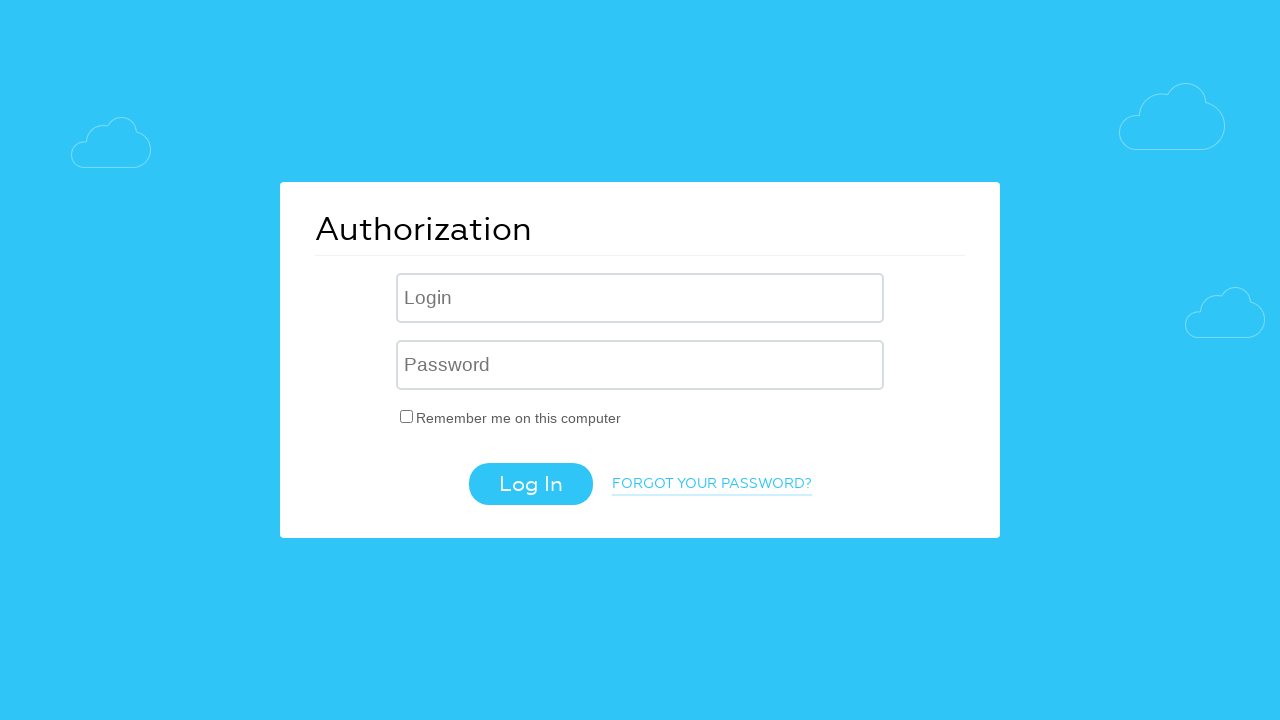

Retrieved value attribute from Log In button
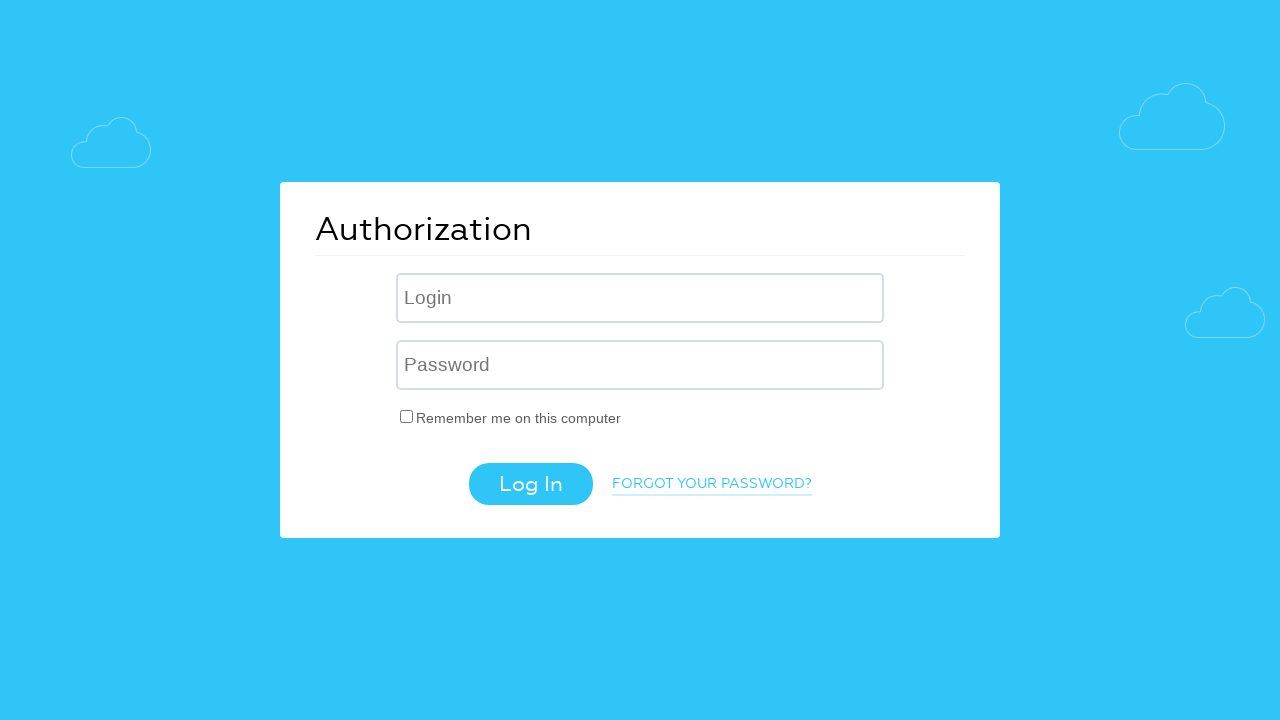

Set expected text to 'Log In'
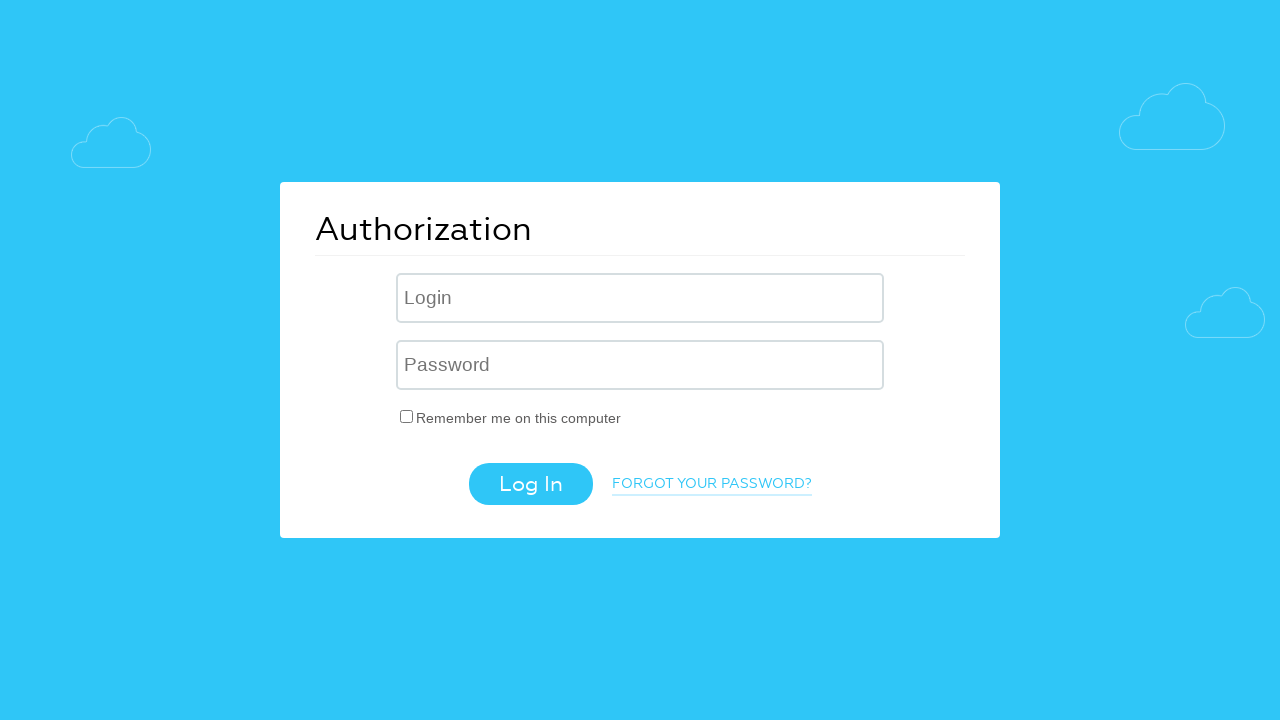

Login text verification passed - button displays 'Log In'
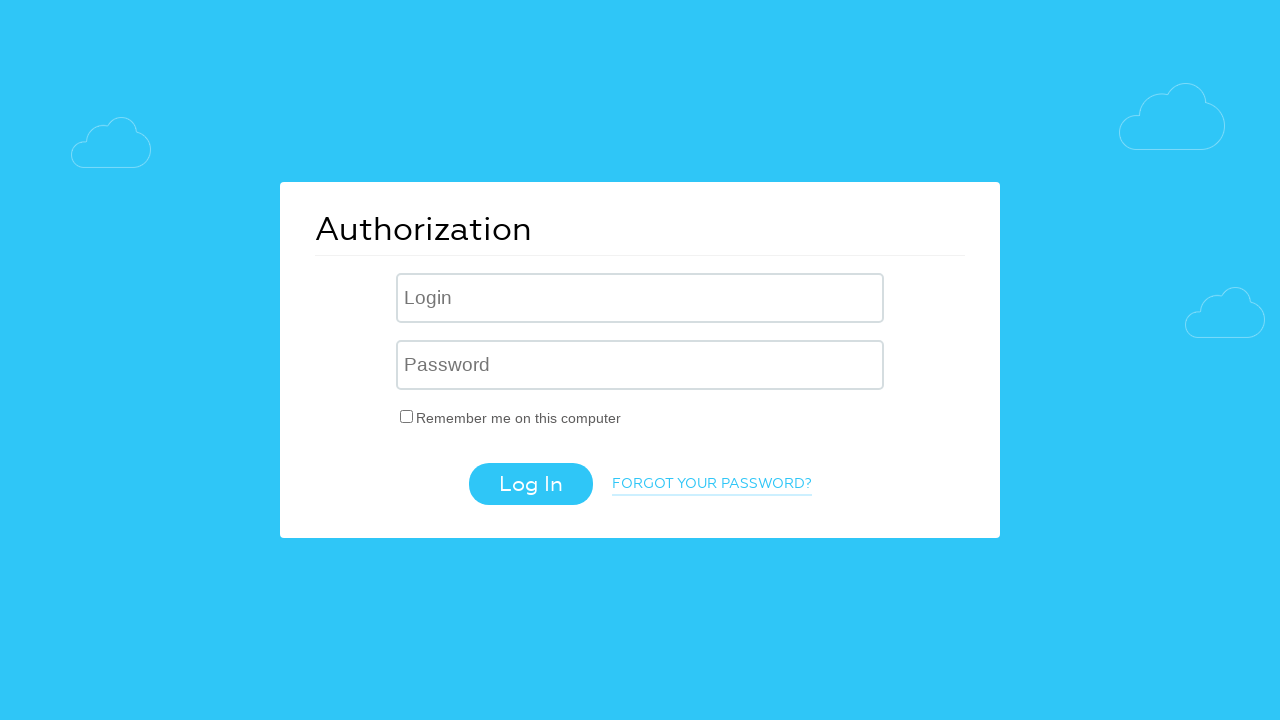

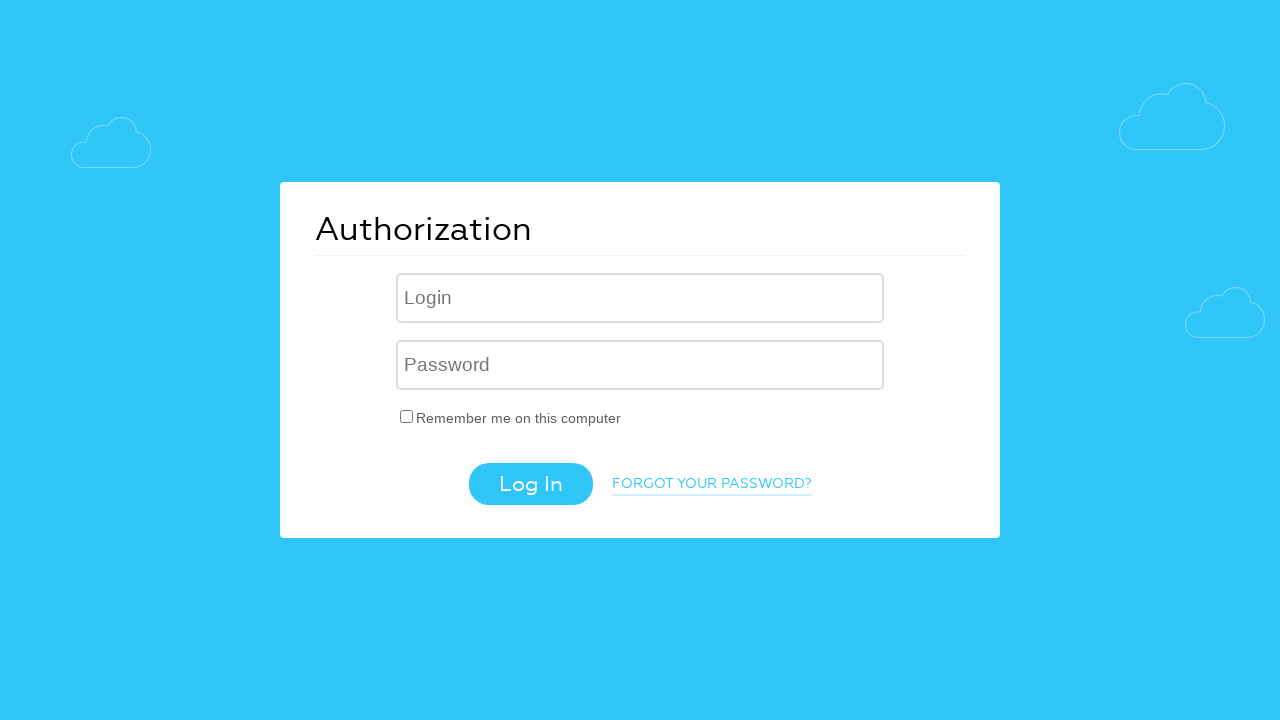